Navigates to drag and drop page and performs a drag and drop operation between two columns

Starting URL: https://the-internet.herokuapp.com

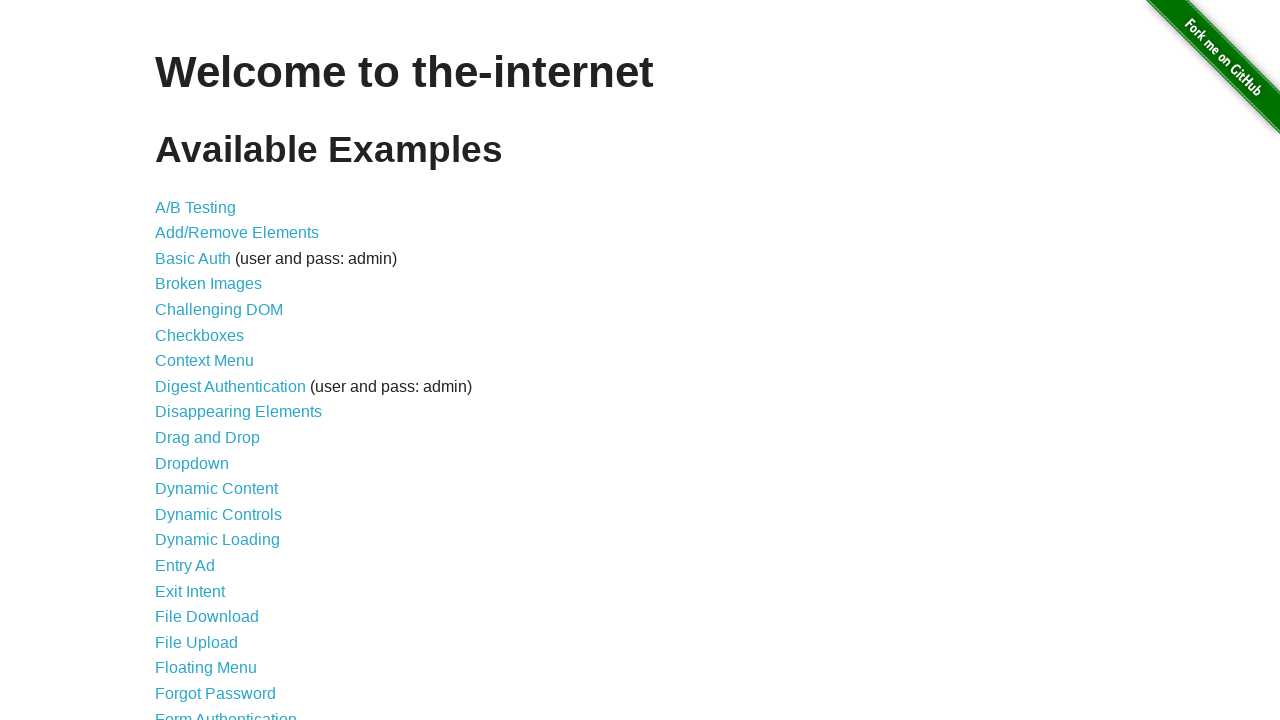

Navigated to the-internet.herokuapp.com homepage
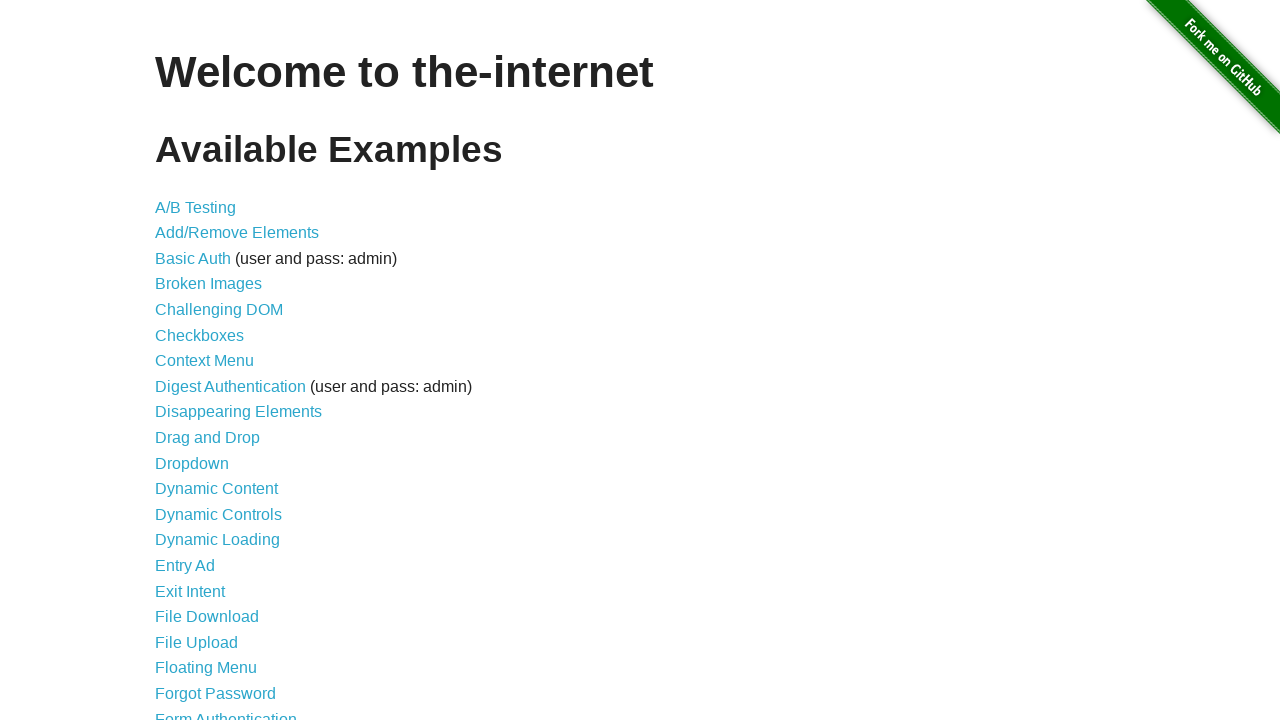

Clicked on Drag and Drop link at (208, 438) on text=Drag and Drop
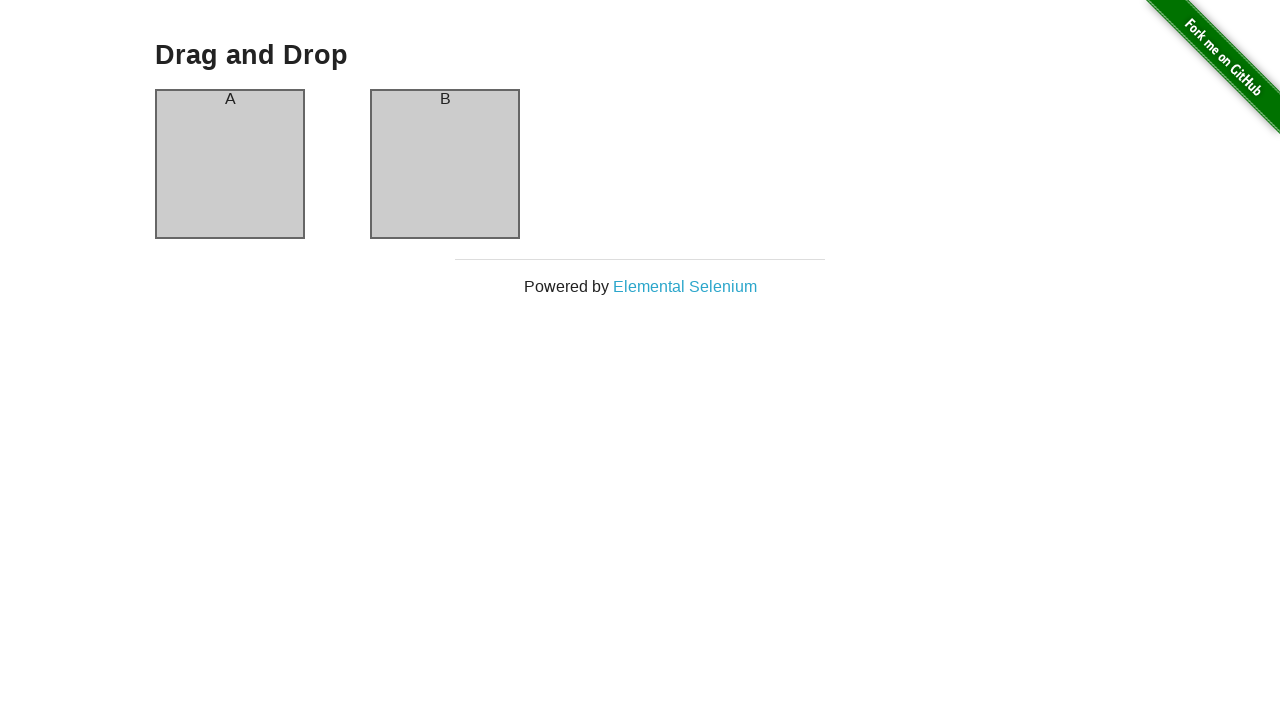

Navigated to drag and drop page
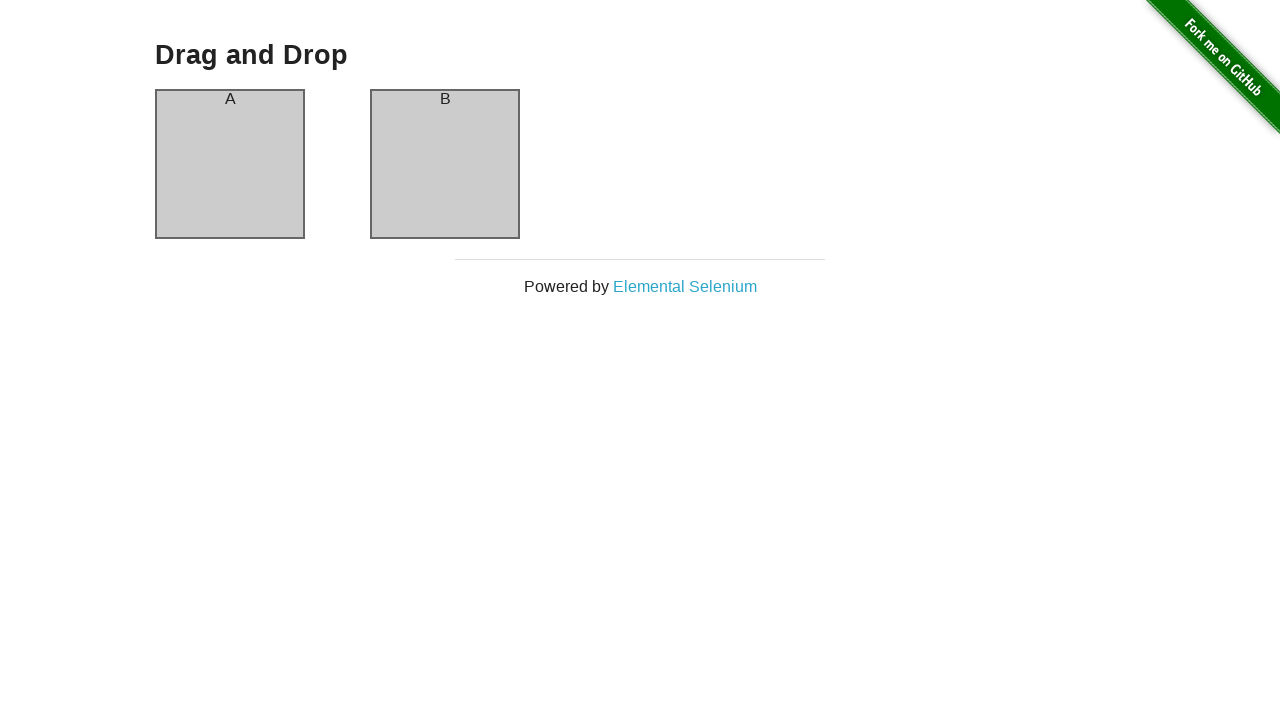

Verified page title is 'Drag and Drop'
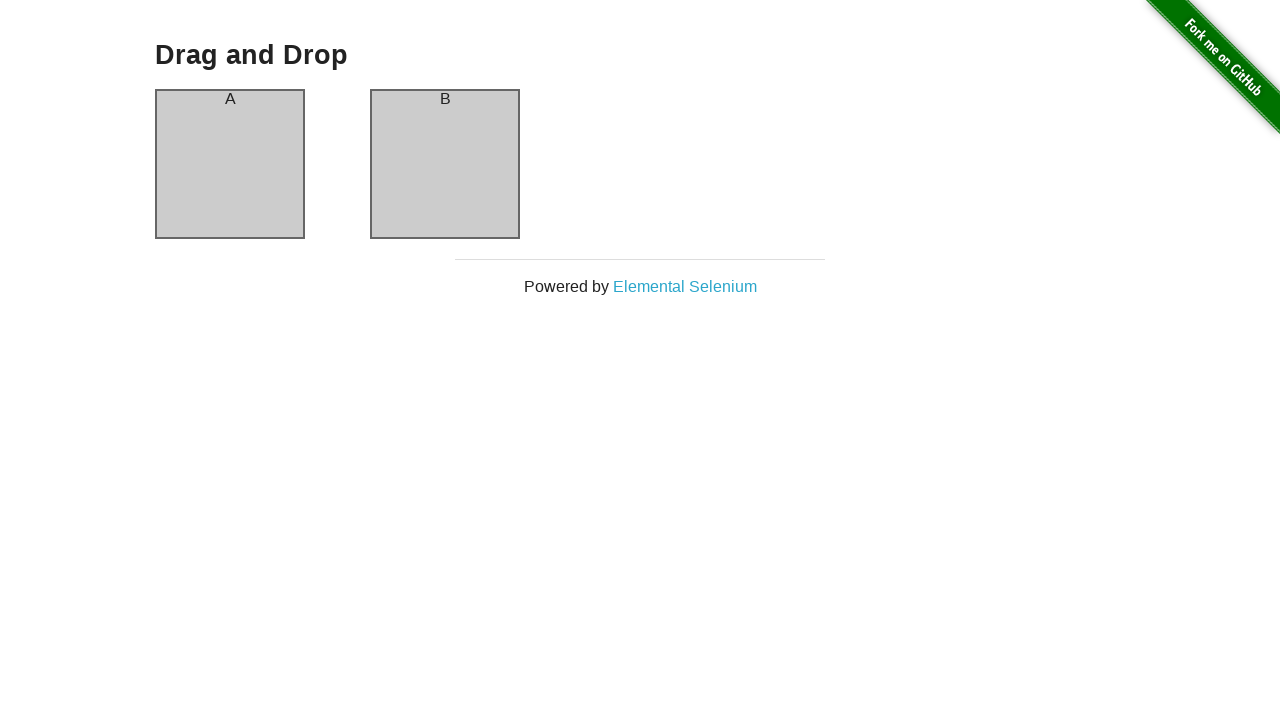

Performed drag and drop operation from column A to column B at (445, 164)
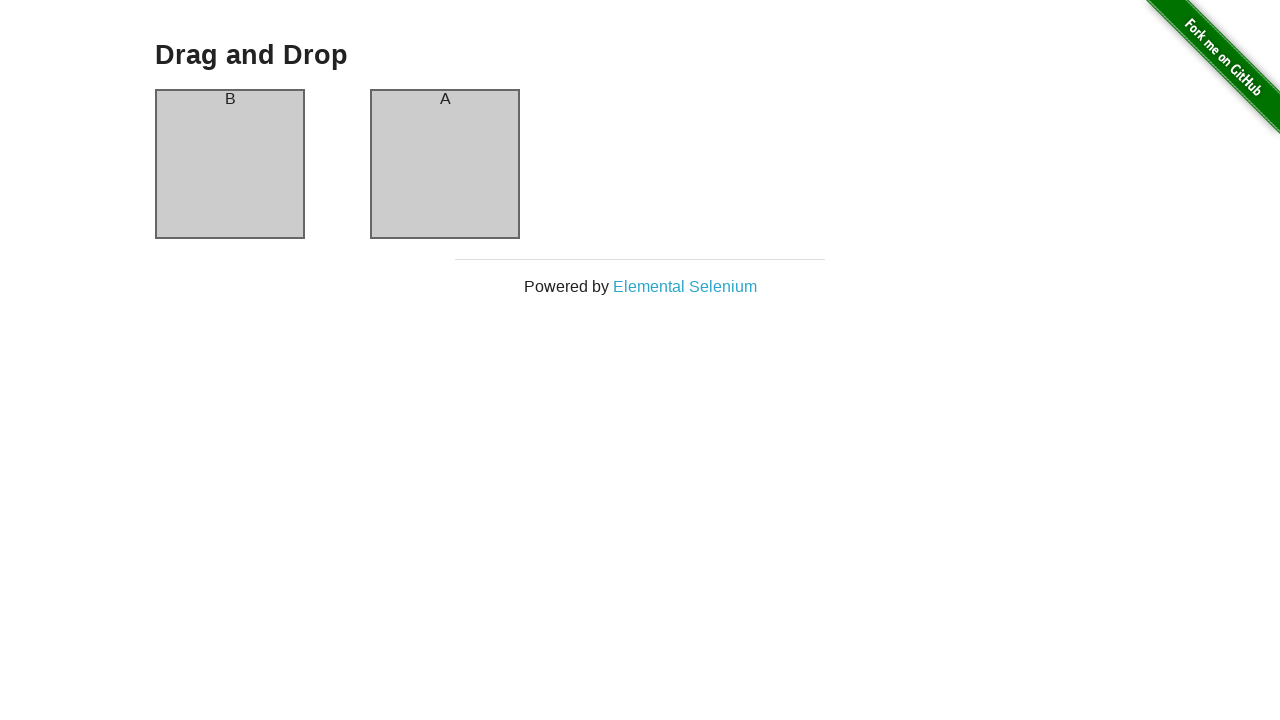

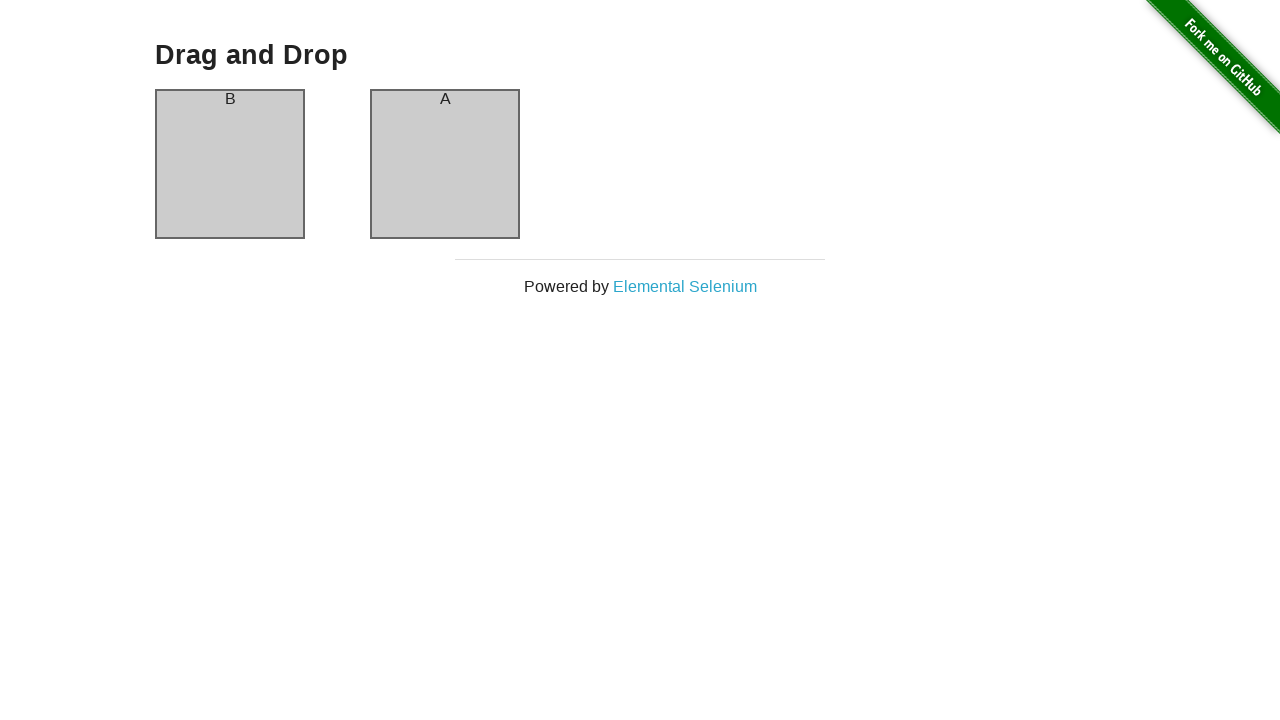